Tests element finding using different locator strategies (ID, Name, CSS, XPath) by typing text into a form field

Starting URL: https://the-internet.herokuapp.com/login

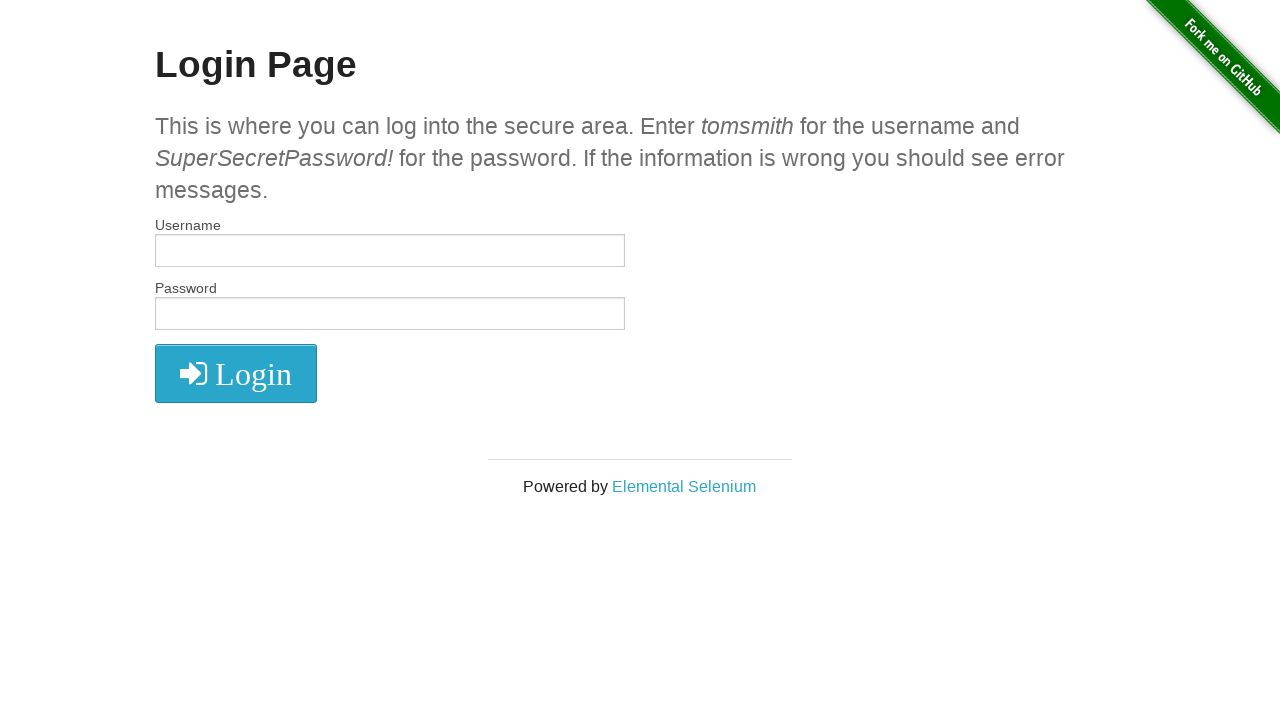

Cleared username field using ID locator on #username
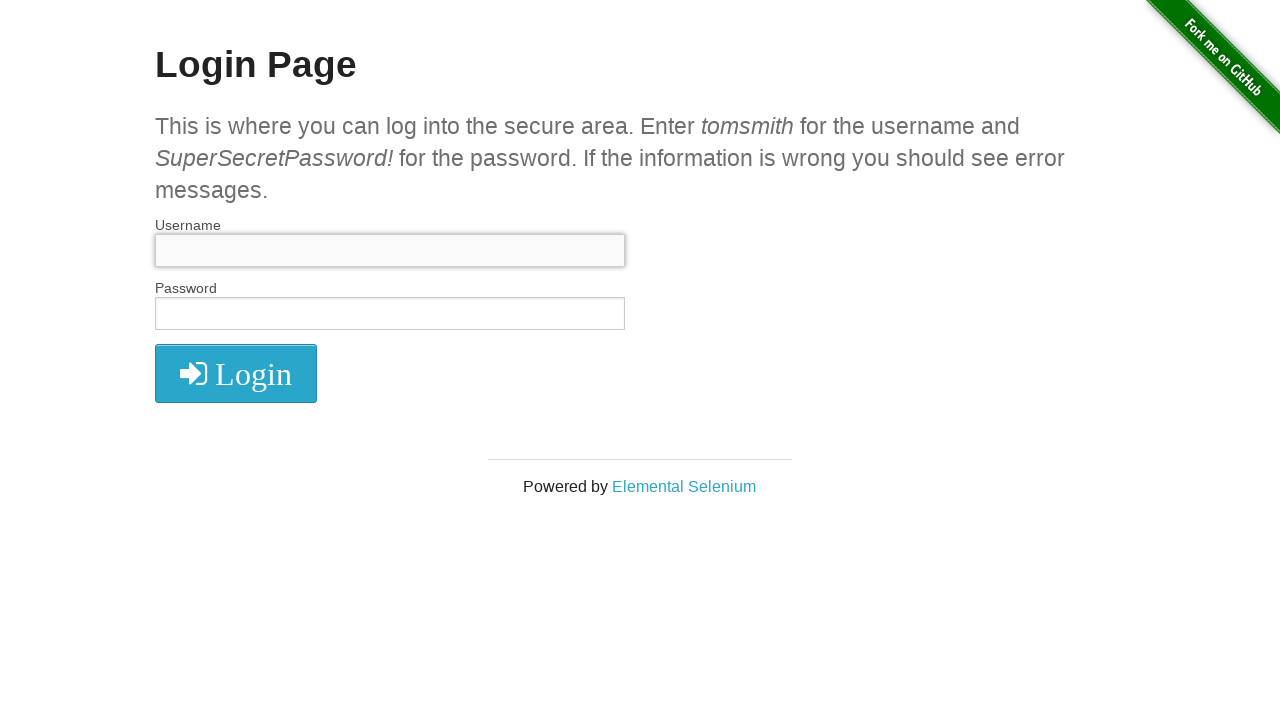

Typed 'id' into username field using ID locator on #username
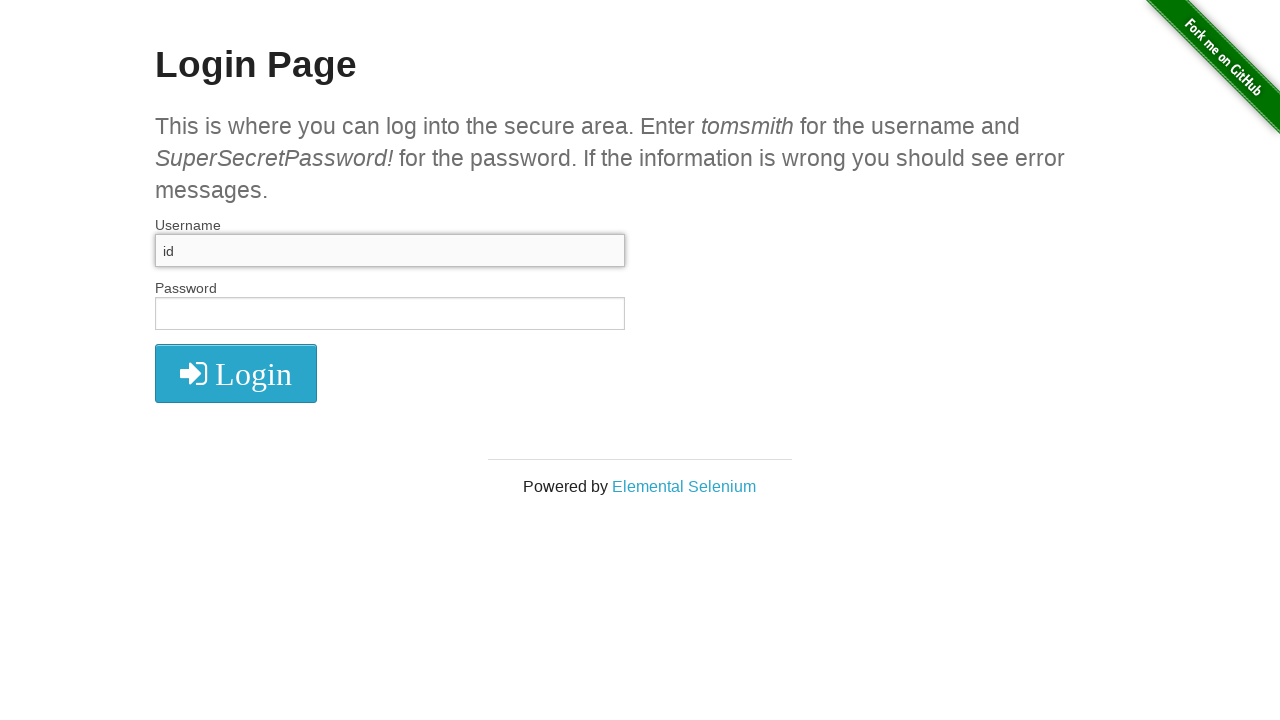

Cleared username field using name attribute locator on input[name='username']
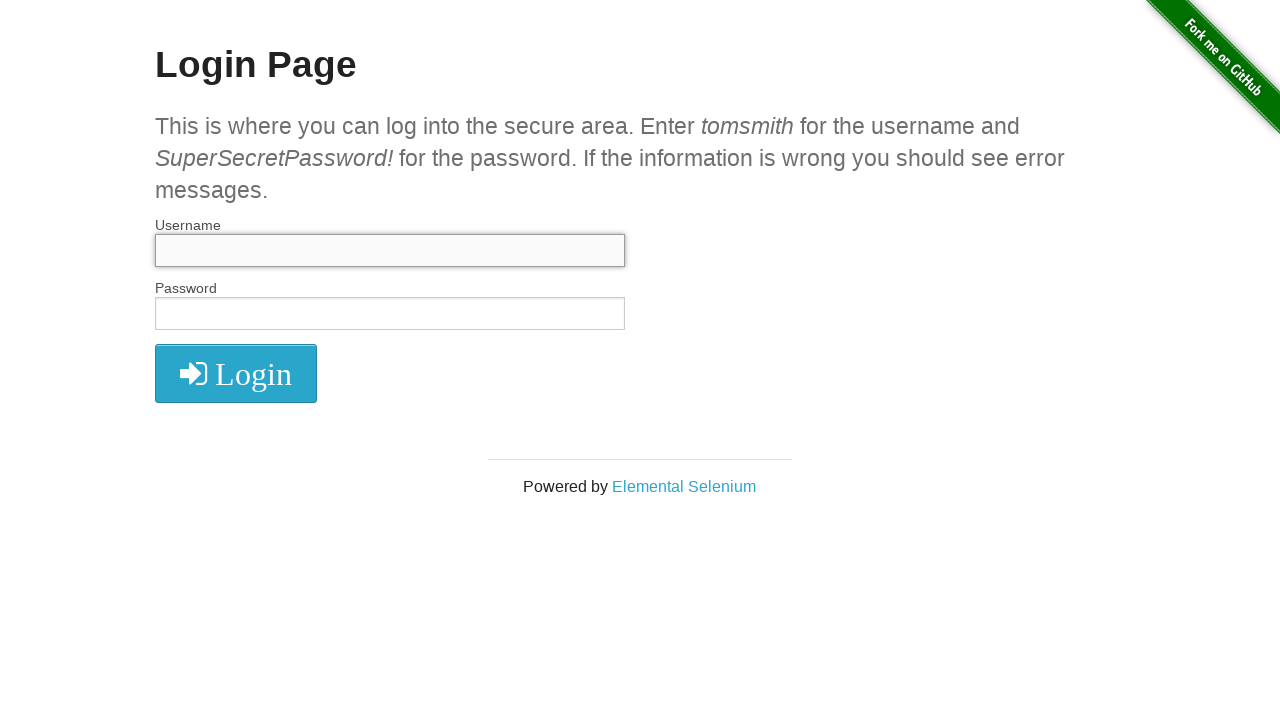

Typed 'name' into username field using name attribute locator on input[name='username']
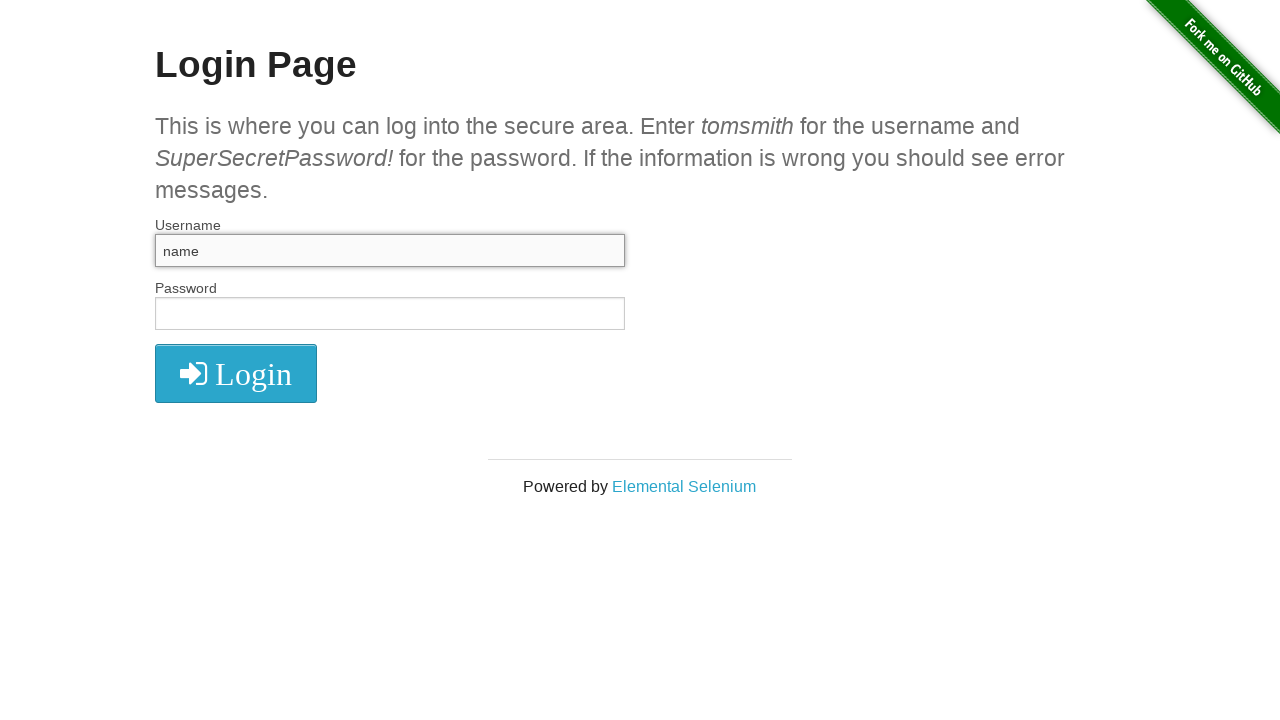

Cleared username field using CSS selector locator on #username
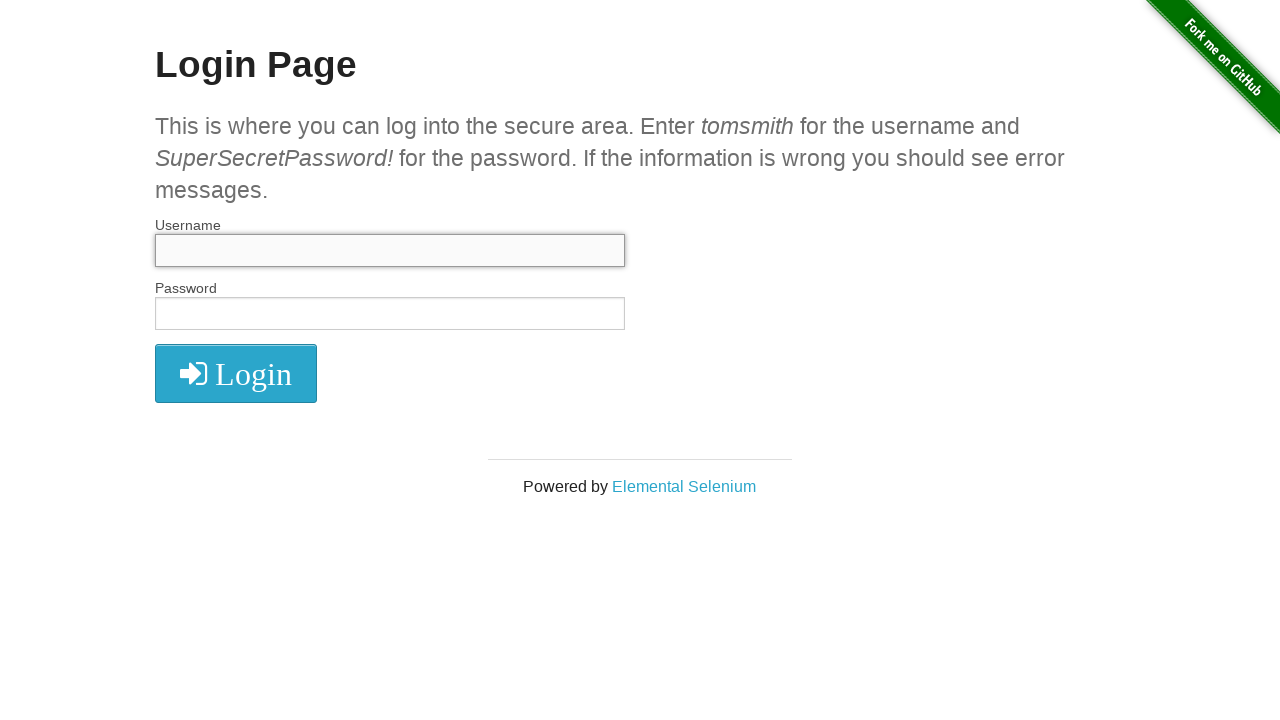

Typed 'css' into username field using CSS selector locator on #username
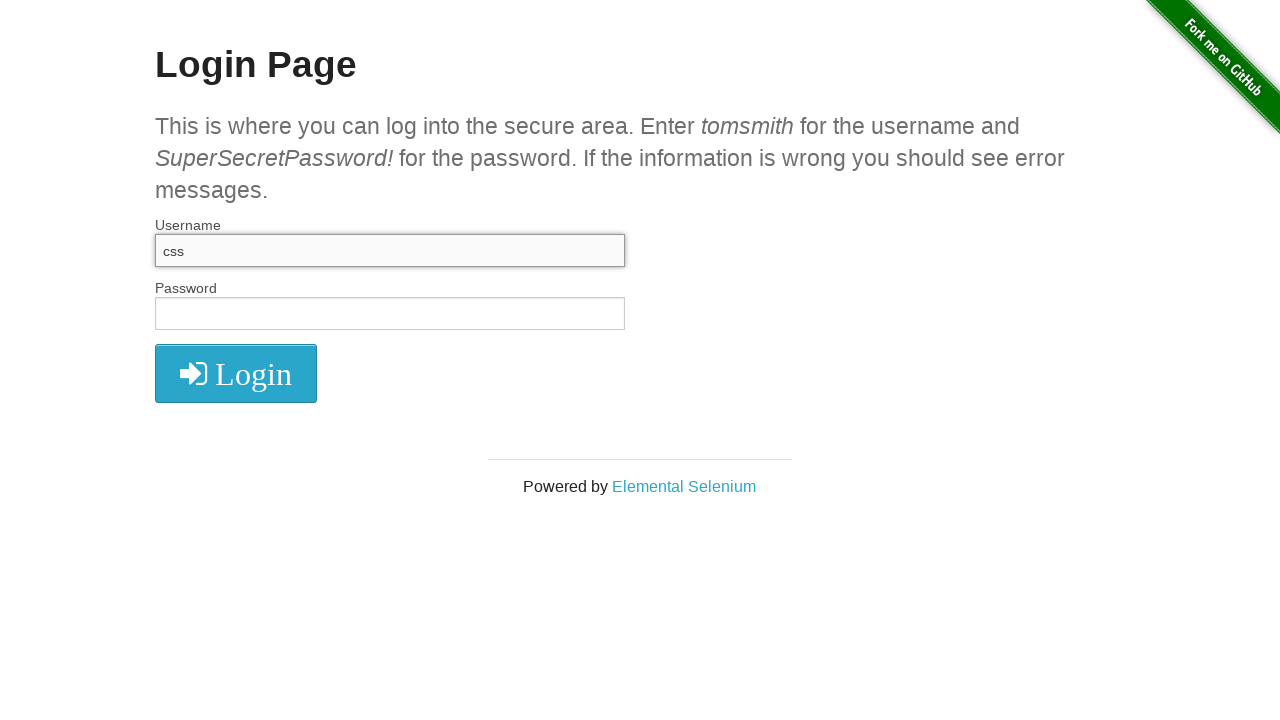

Cleared username field using XPath locator on //input[@id='username']
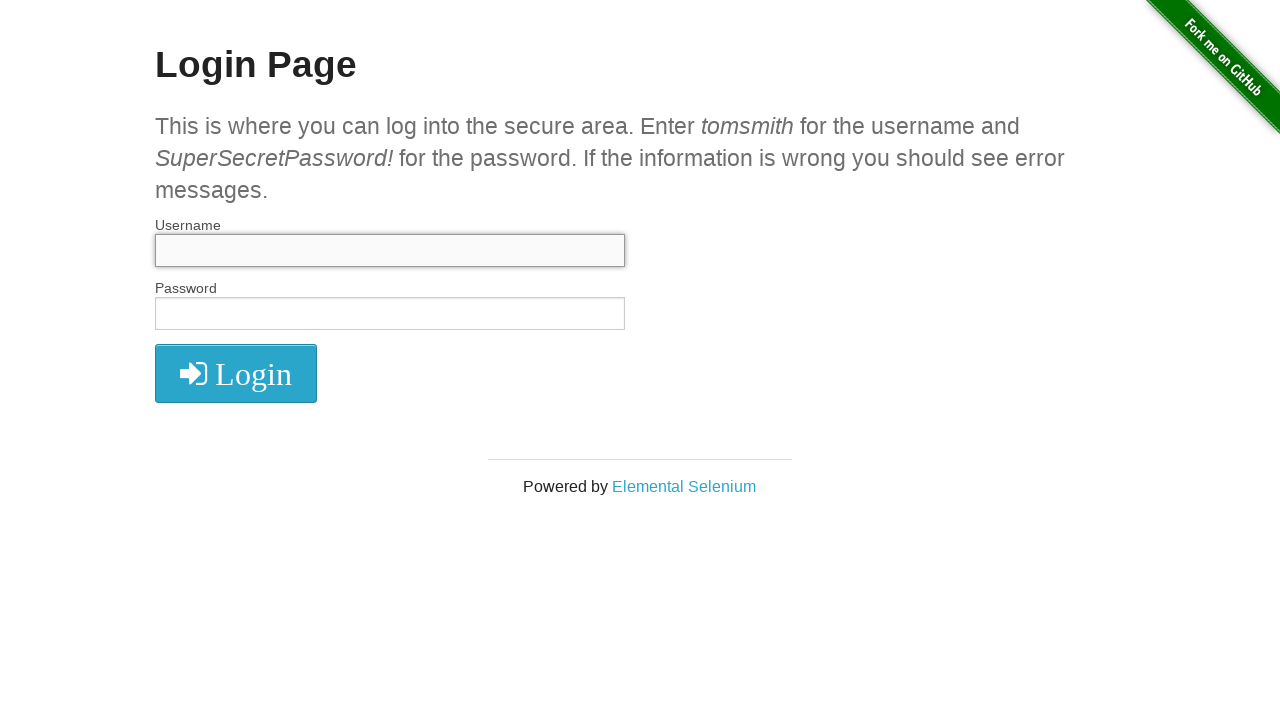

Typed 'xpath' into username field using XPath locator on //input[@id='username']
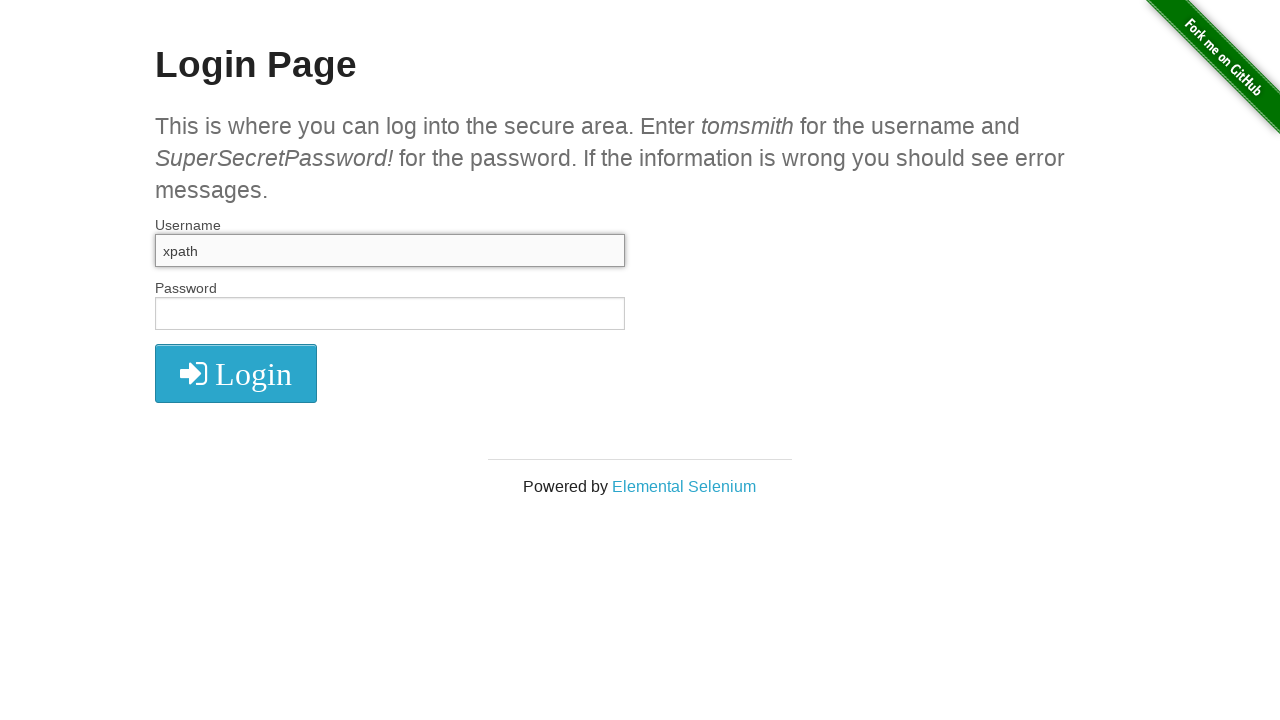

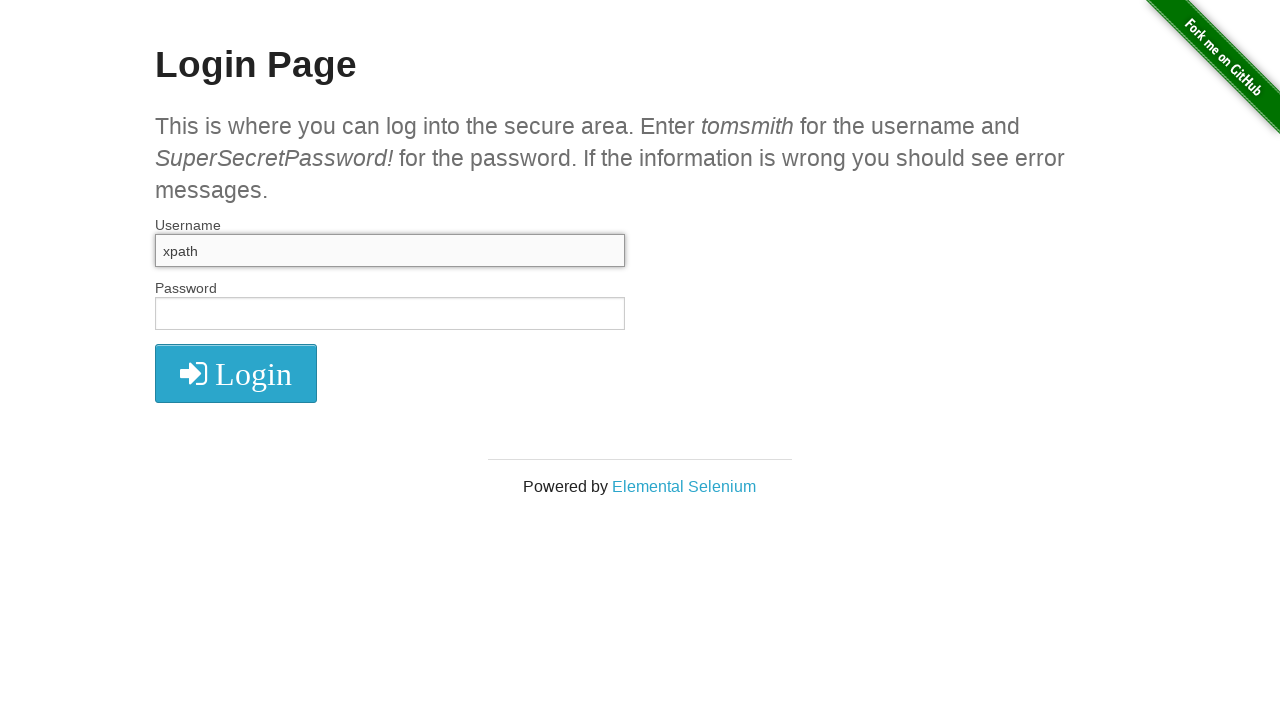